Tests that edits are cancelled when pressing Escape key

Starting URL: https://demo.playwright.dev/todomvc

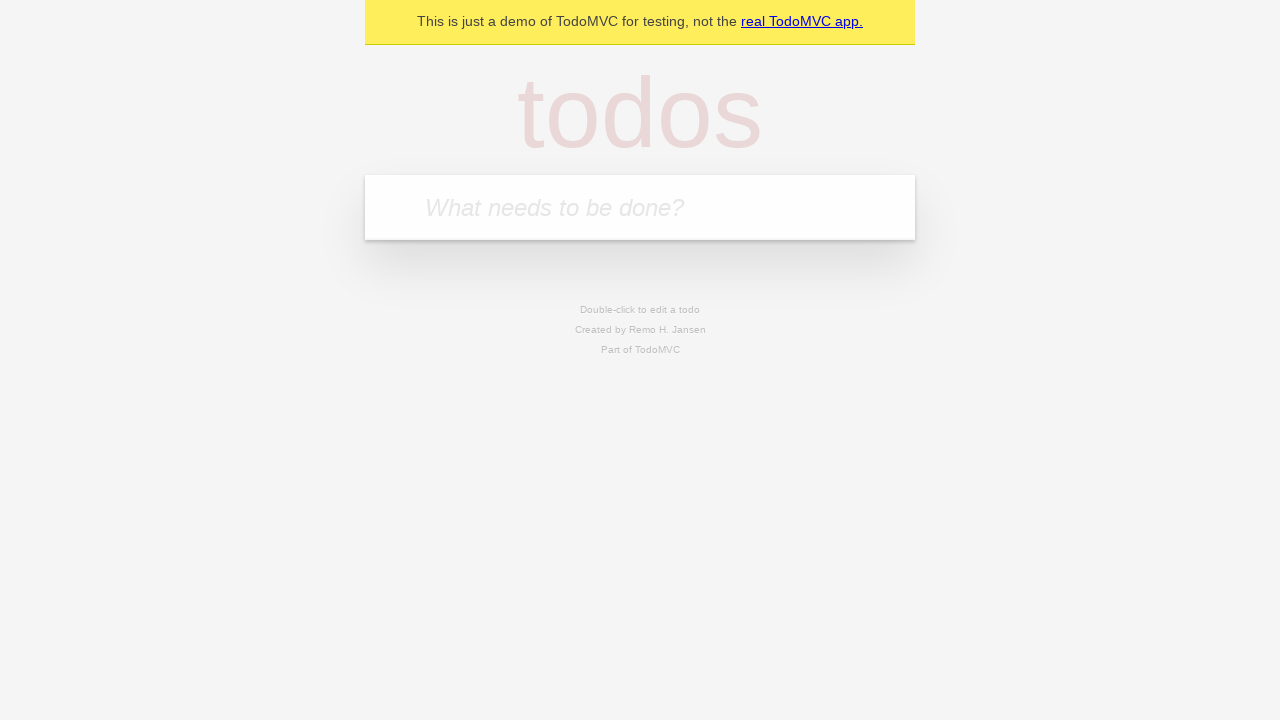

Filled first todo with 'buy some cheese' on internal:attr=[placeholder="What needs to be done?"i]
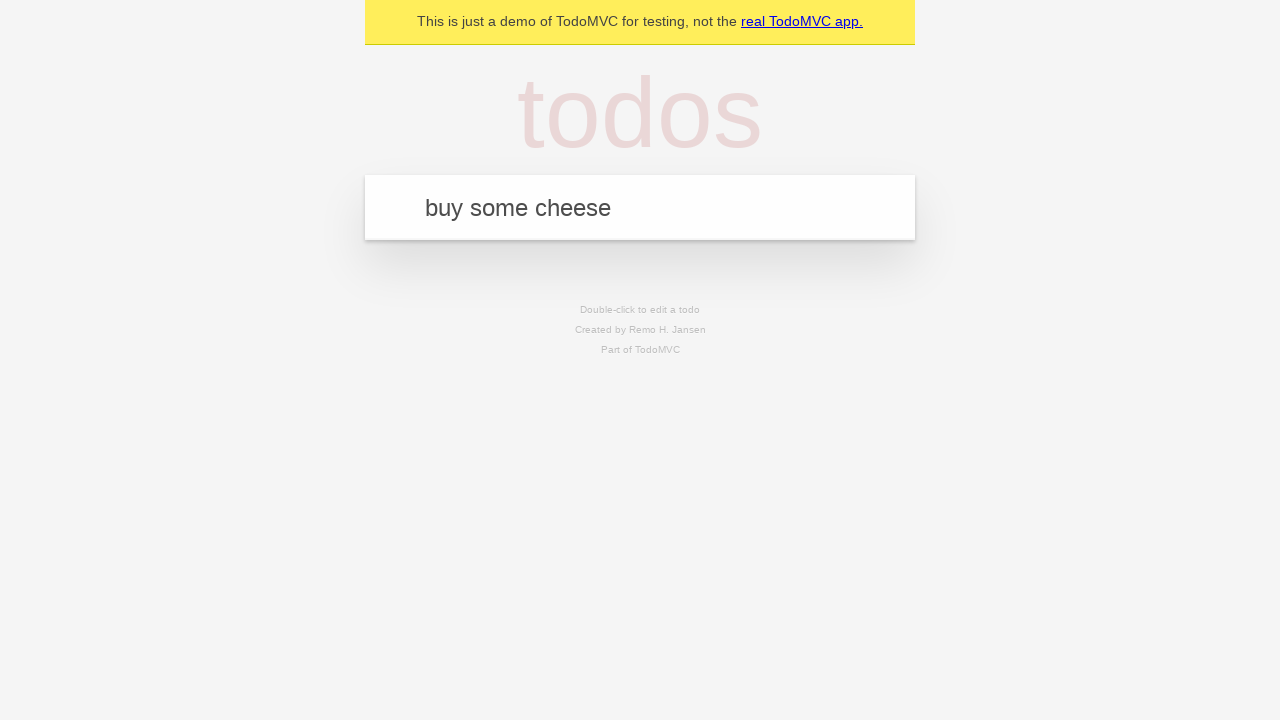

Pressed Enter to create first todo on internal:attr=[placeholder="What needs to be done?"i]
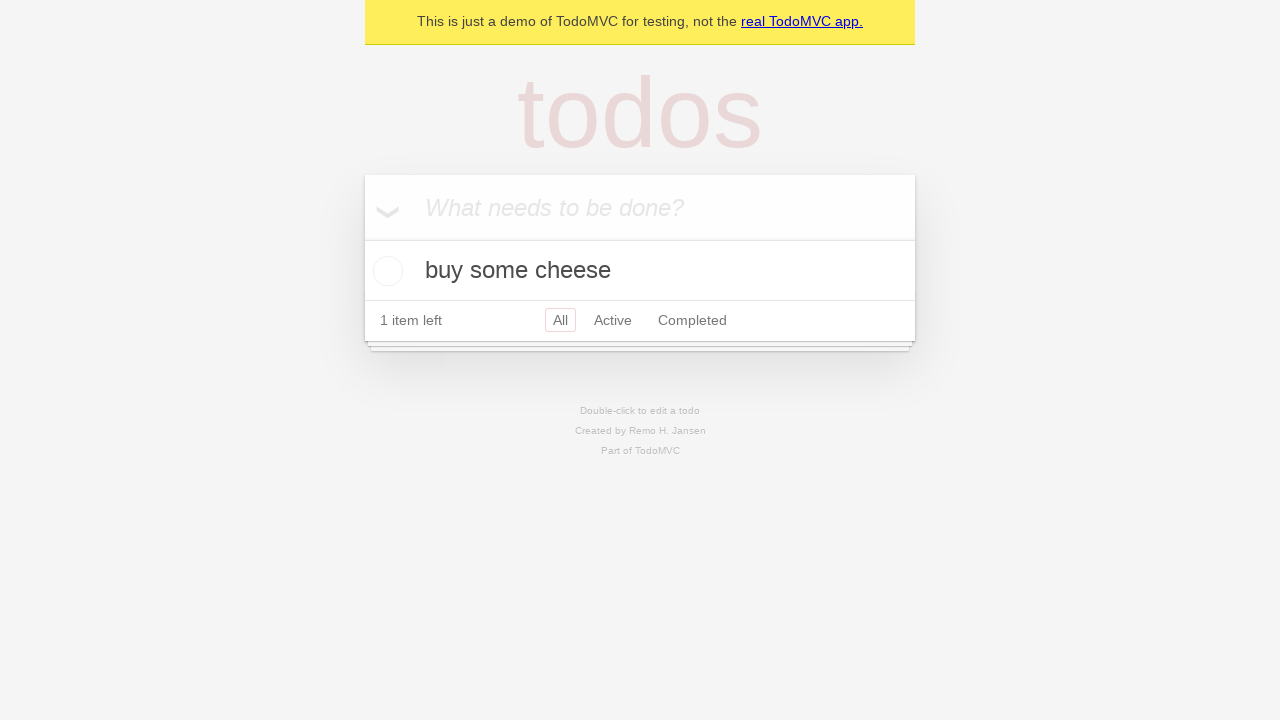

Filled second todo with 'feed the cat' on internal:attr=[placeholder="What needs to be done?"i]
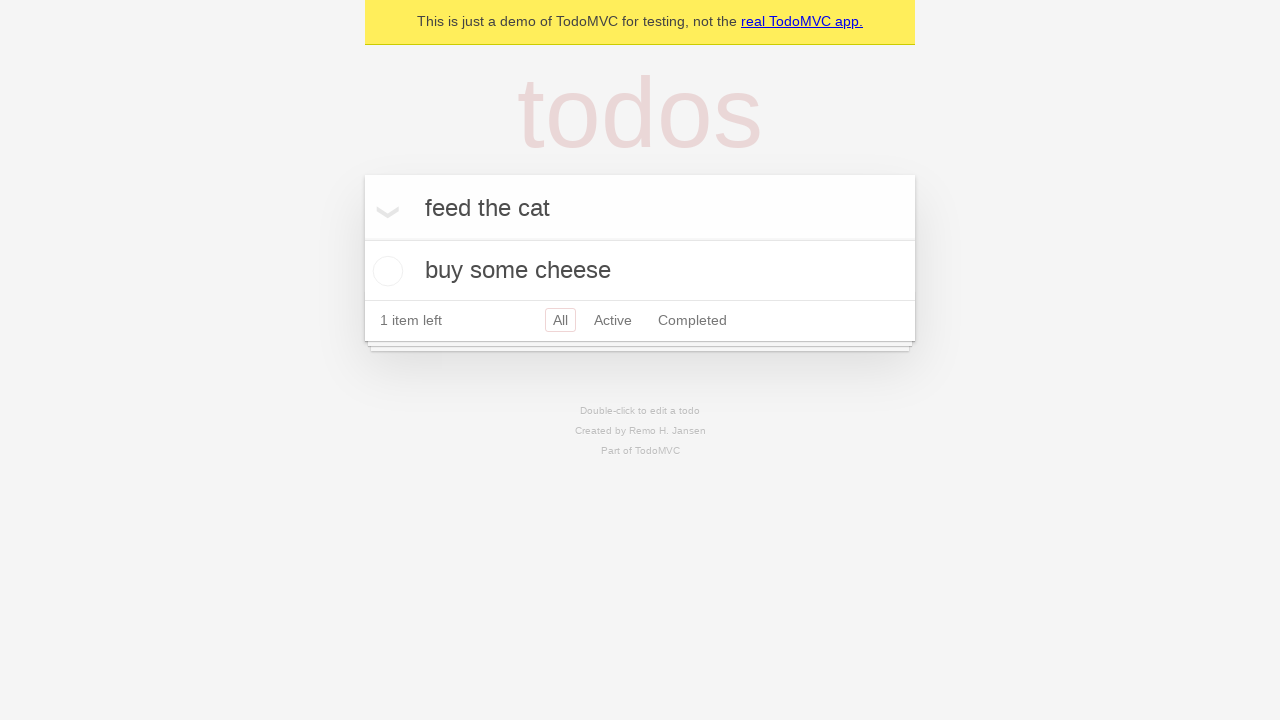

Pressed Enter to create second todo on internal:attr=[placeholder="What needs to be done?"i]
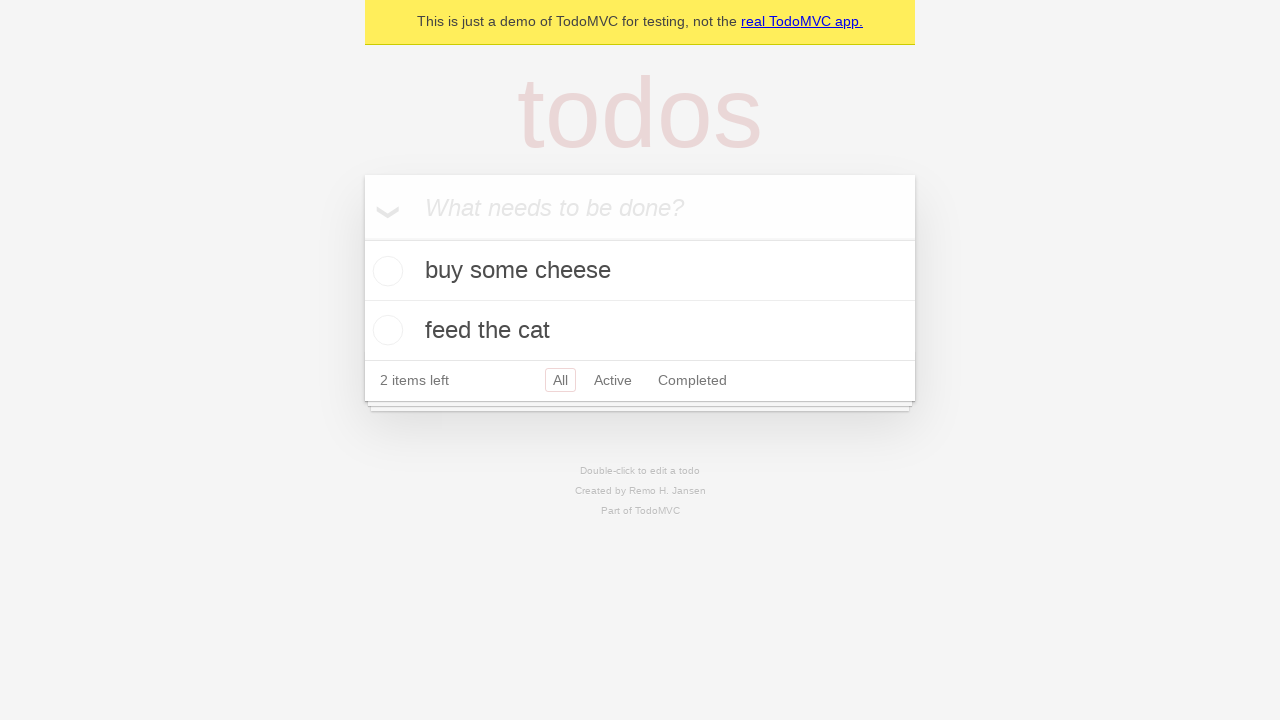

Filled third todo with 'book a doctors appointment' on internal:attr=[placeholder="What needs to be done?"i]
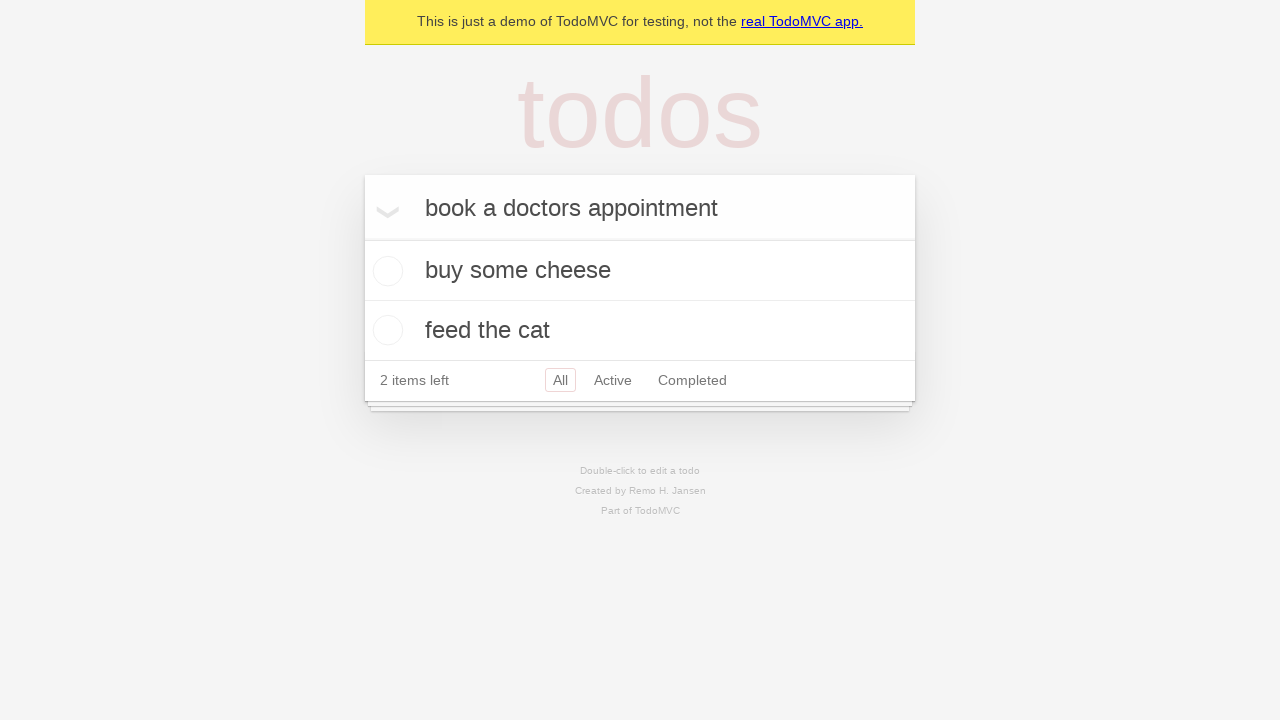

Pressed Enter to create third todo on internal:attr=[placeholder="What needs to be done?"i]
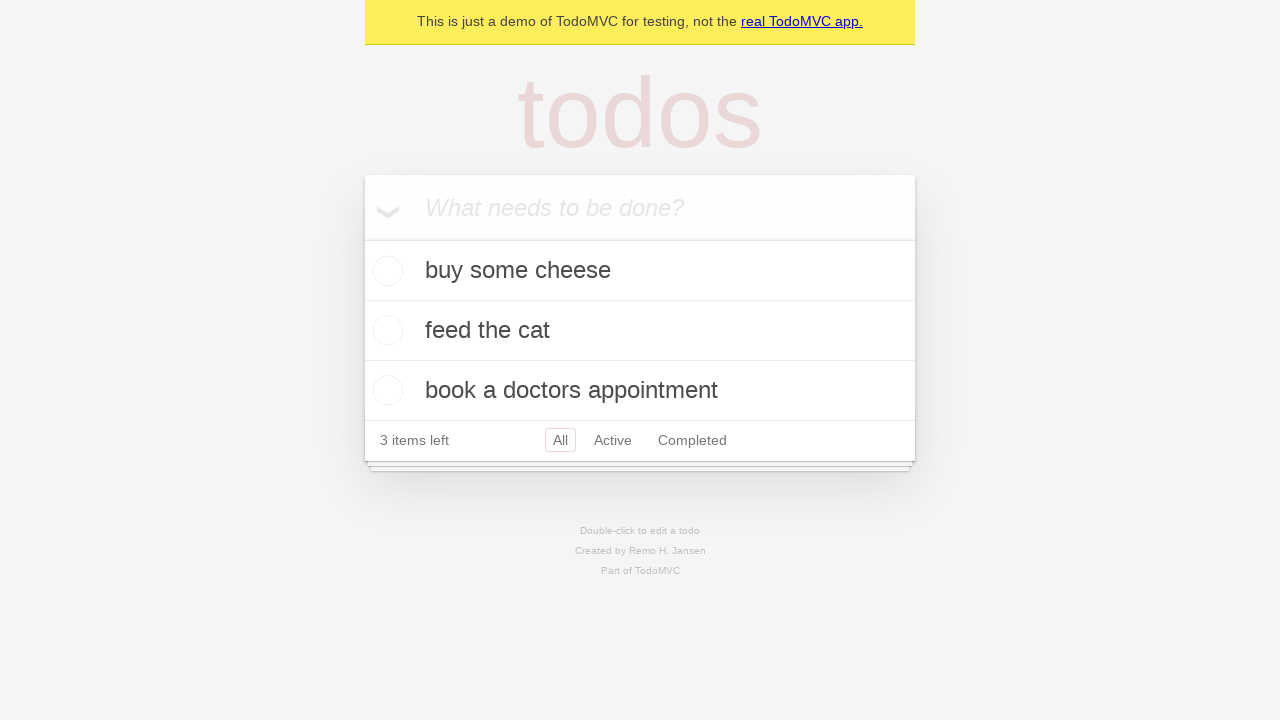

Waited for all 3 todos to be created
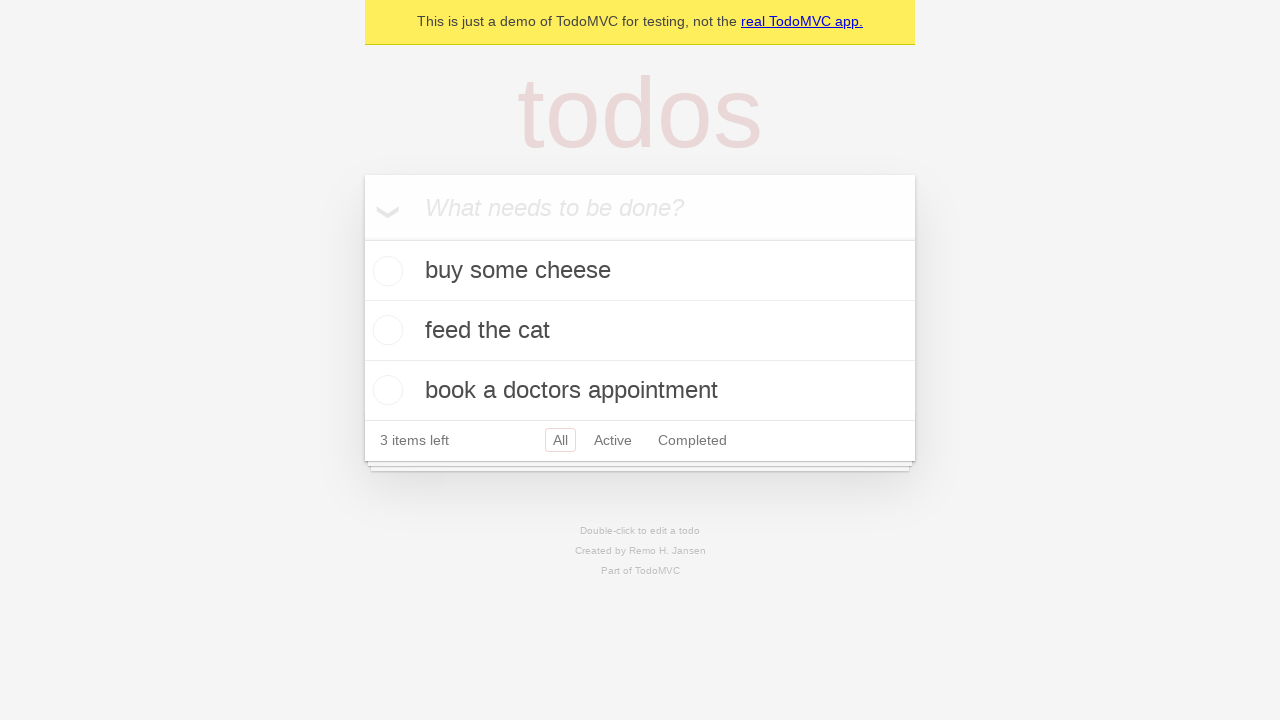

Double-clicked second todo to enter edit mode at (640, 331) on internal:testid=[data-testid="todo-item"s] >> nth=1
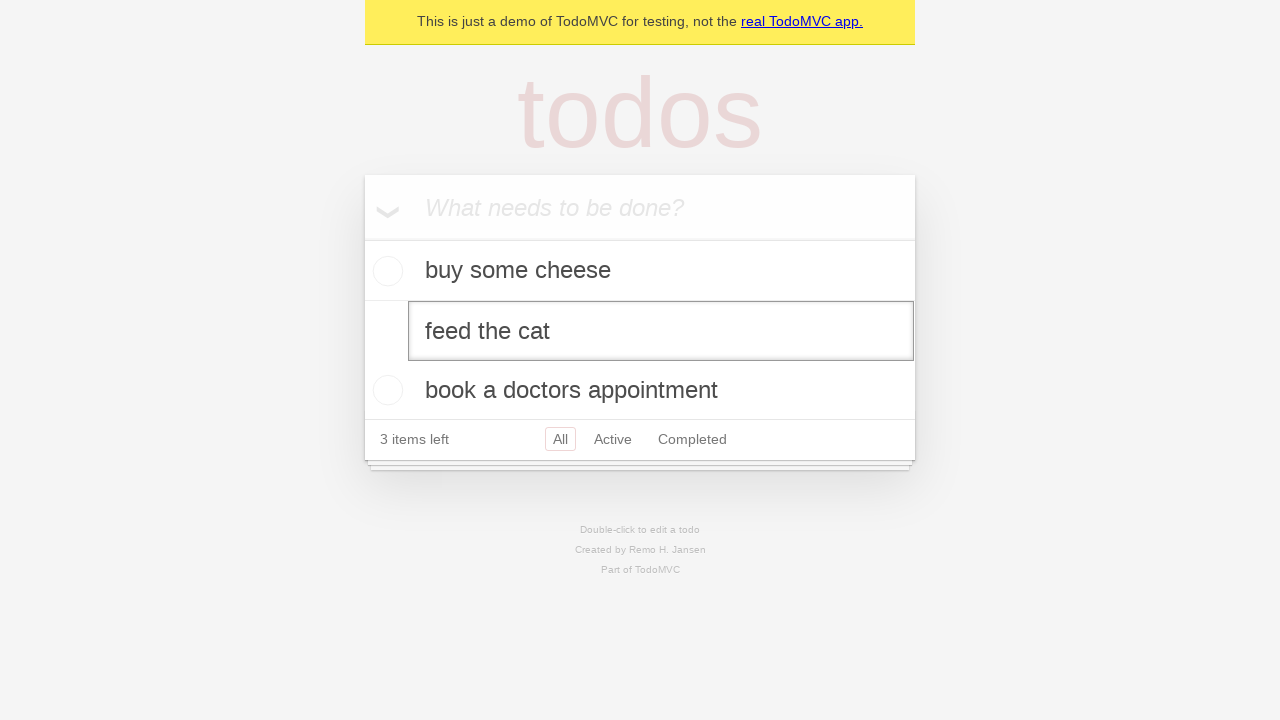

Filled edit textbox with 'buy some sausages' on internal:testid=[data-testid="todo-item"s] >> nth=1 >> internal:role=textbox[nam
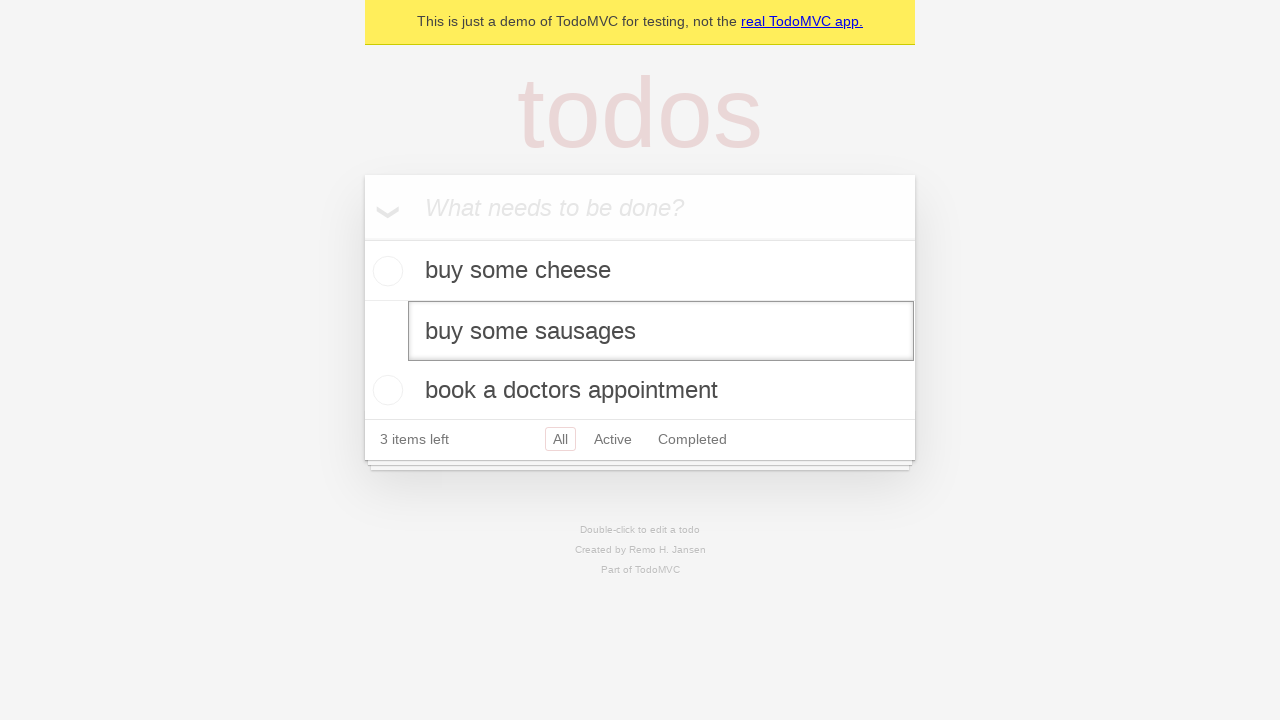

Pressed Escape key to cancel edits on internal:testid=[data-testid="todo-item"s] >> nth=1 >> internal:role=textbox[nam
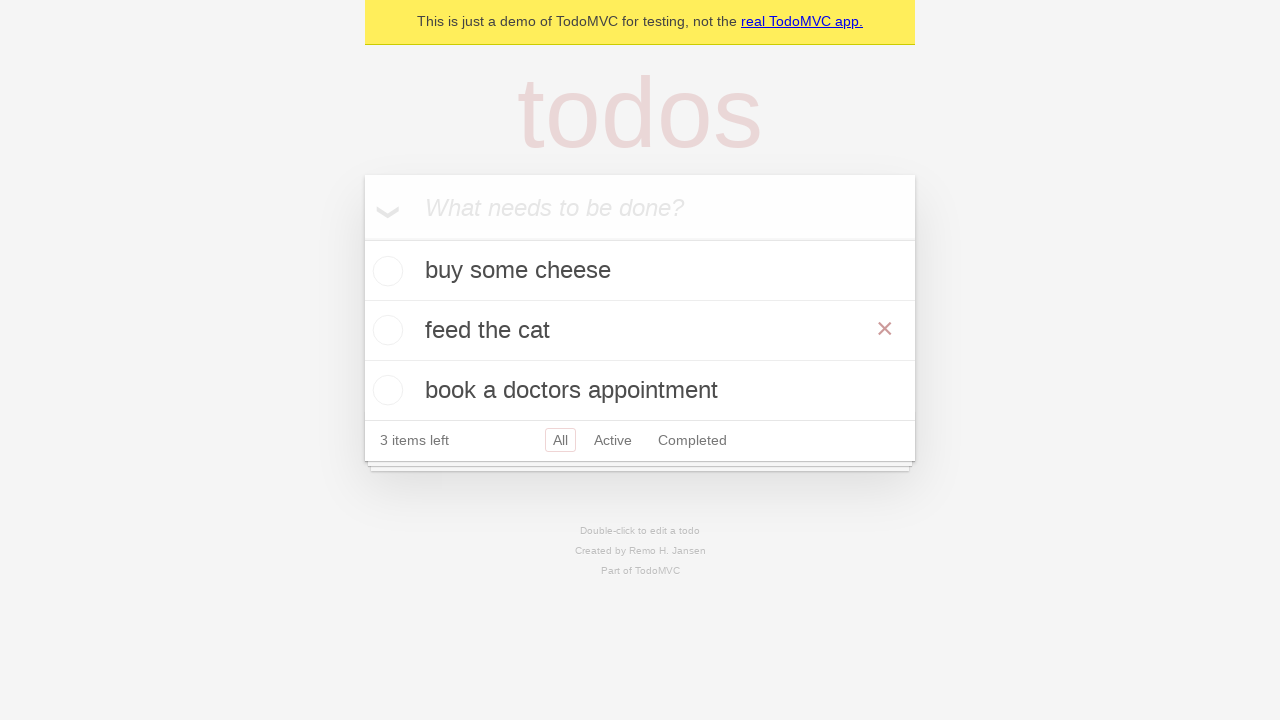

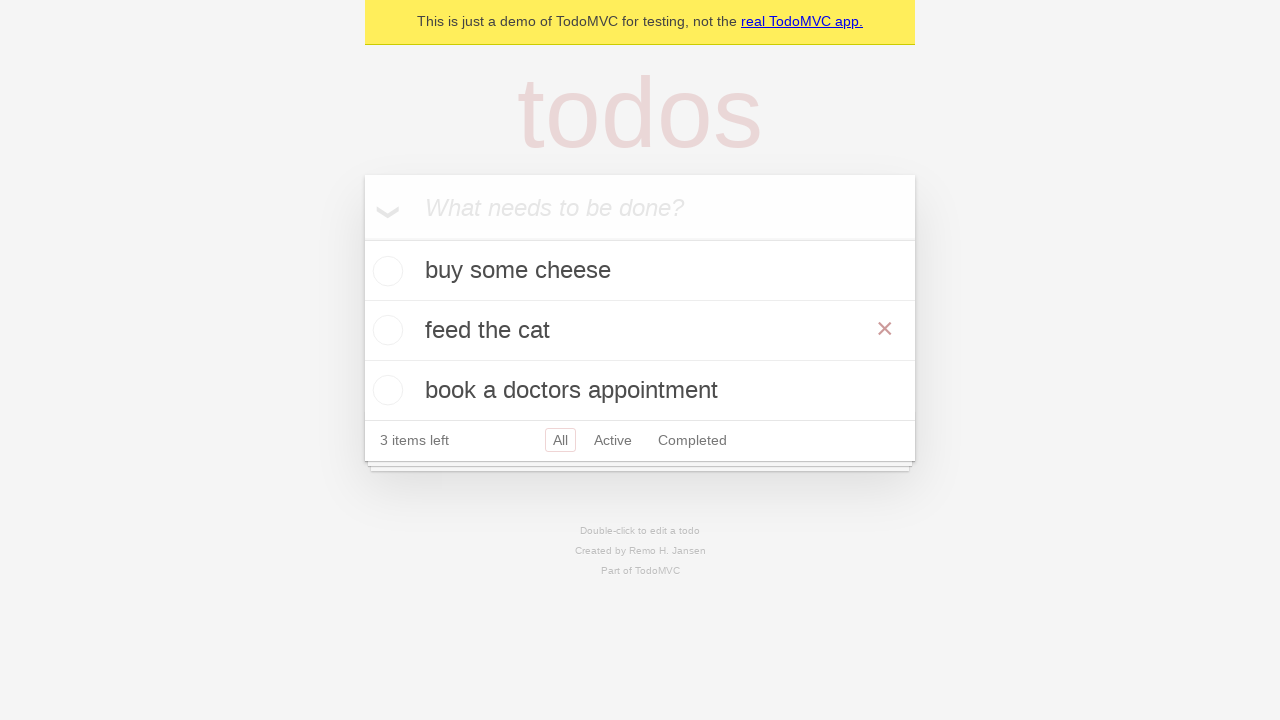